Navigates to the Dynamic ID testing page from the main playground page

Starting URL: http://uitestingplayground.com/

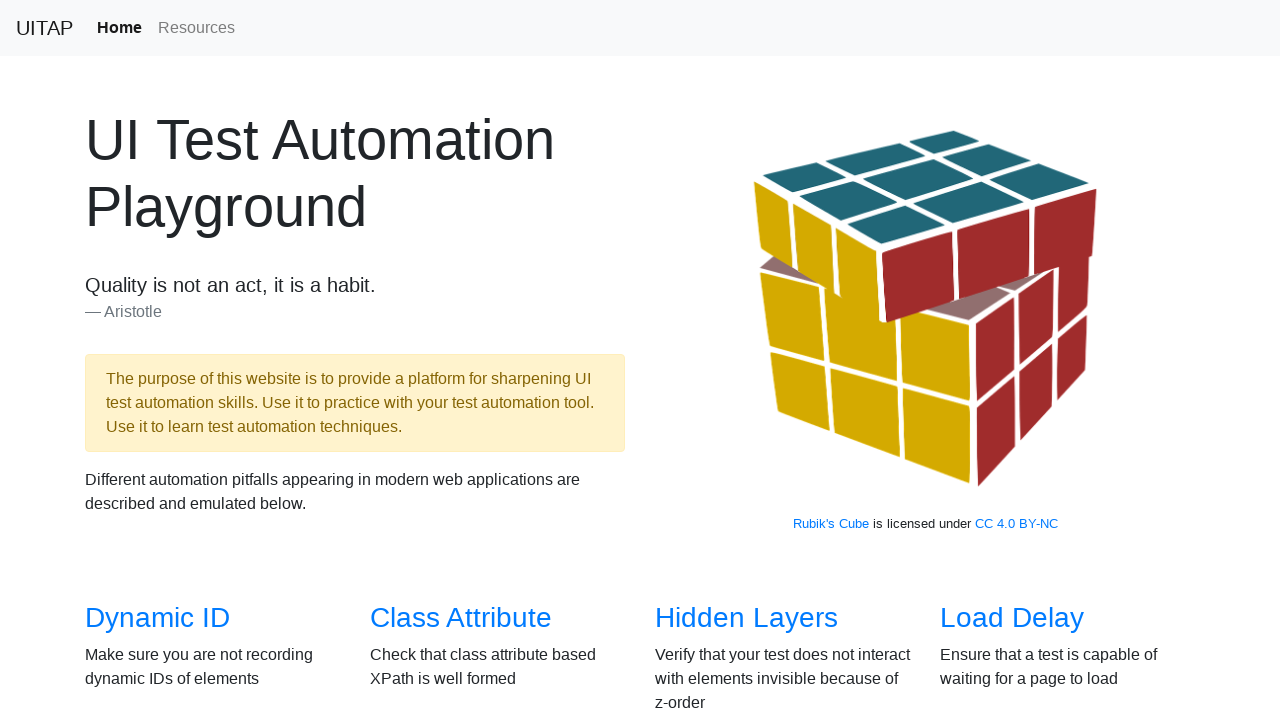

Clicked on Dynamic ID link at (158, 618) on xpath=//a[contains(text(), 'Dynamic ID')]
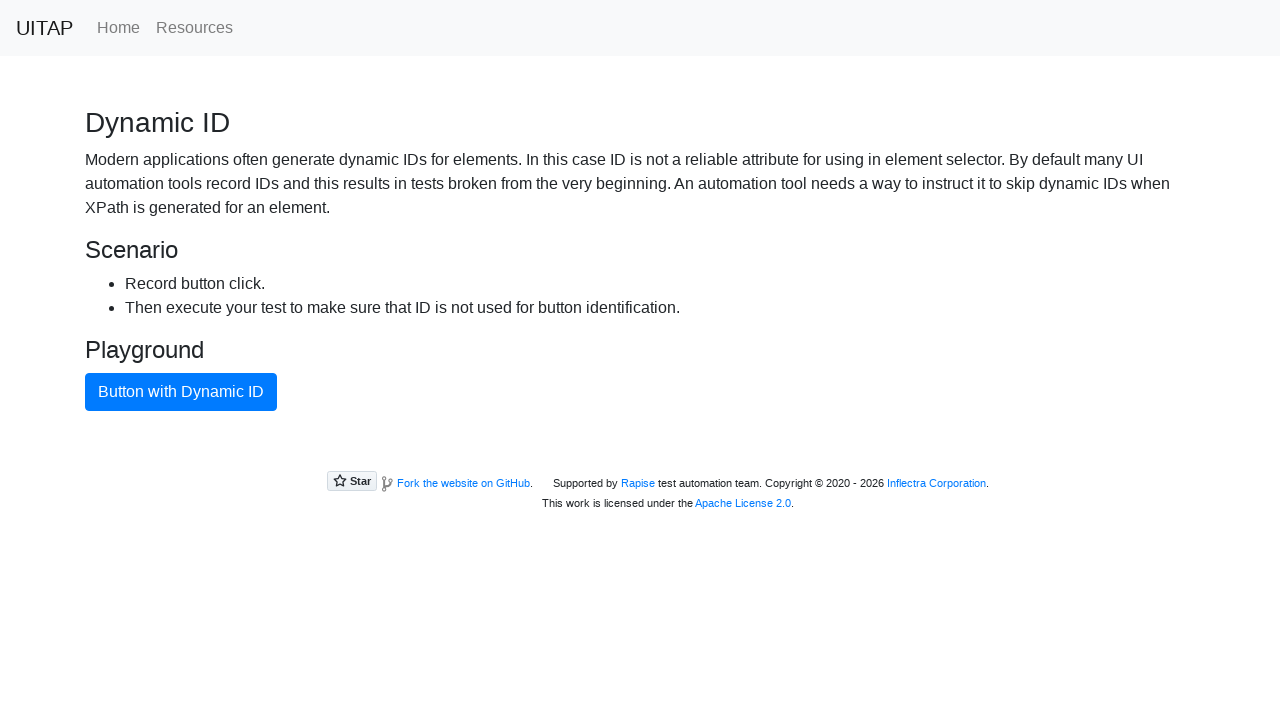

Navigation to Dynamic ID page completed
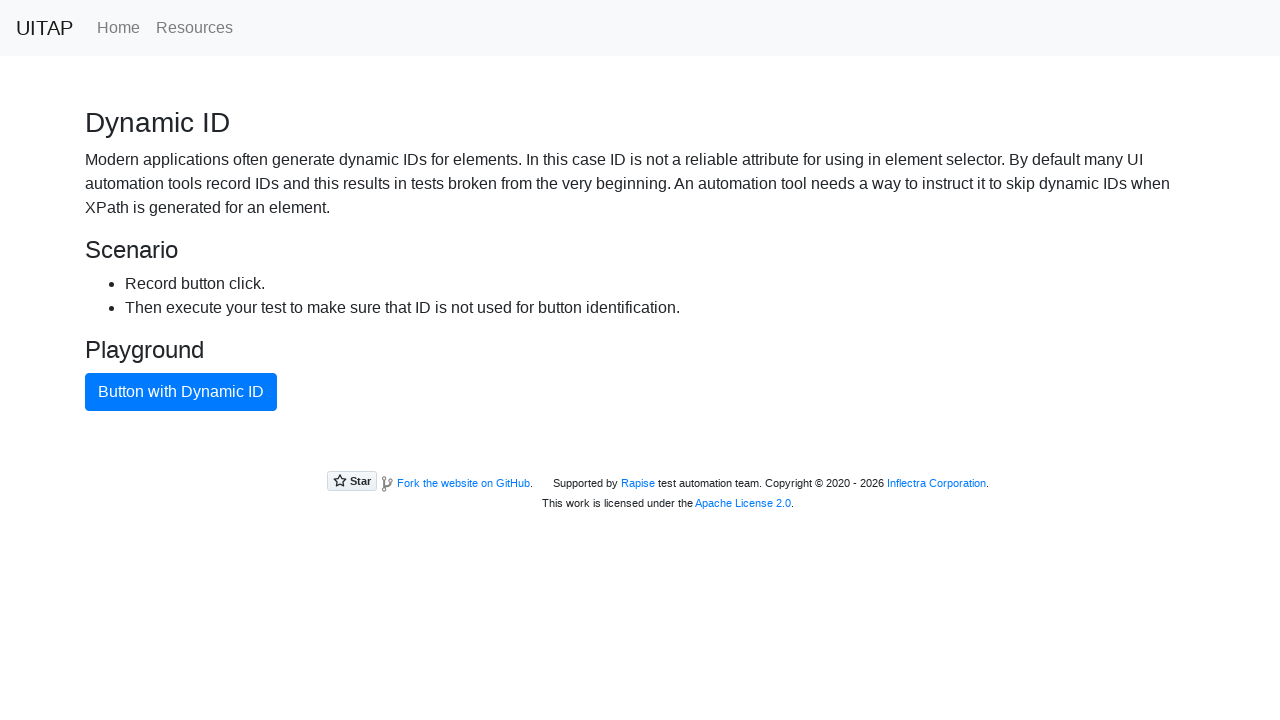

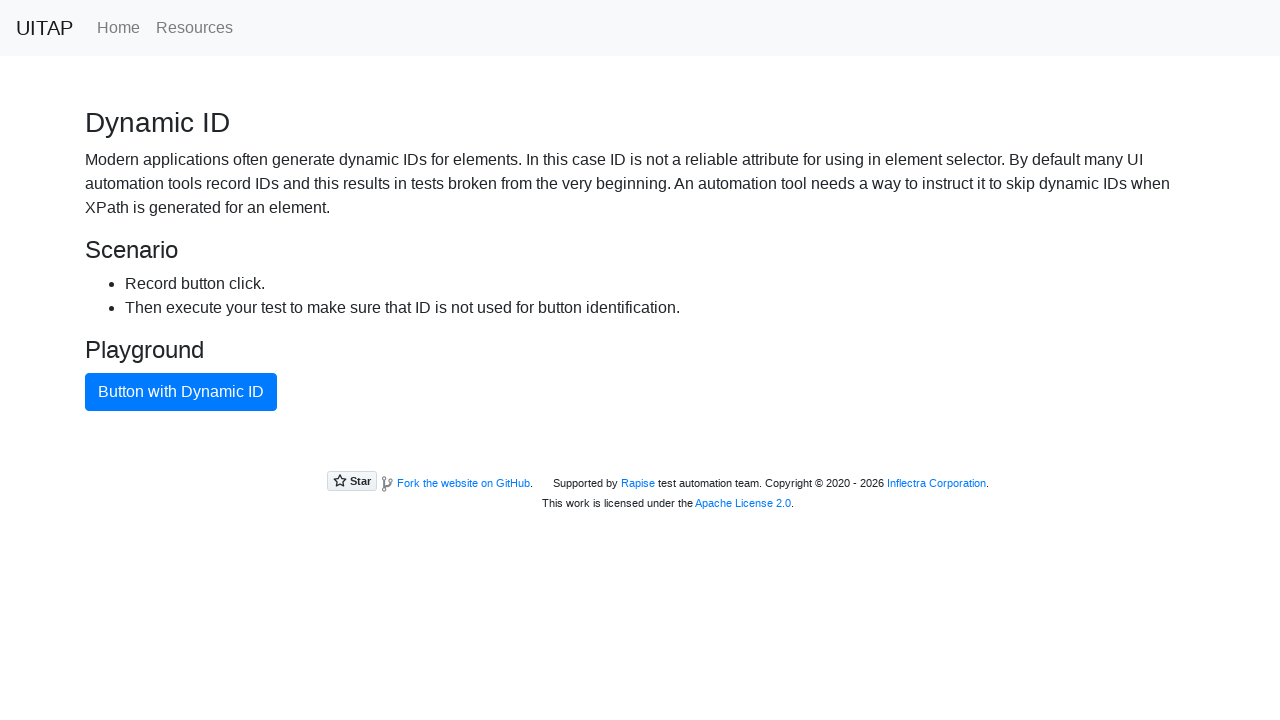